Tests editable dropdown by clicking to open, typing a search term, and selecting from filtered results

Starting URL: https://valor-software.com/ng2-select

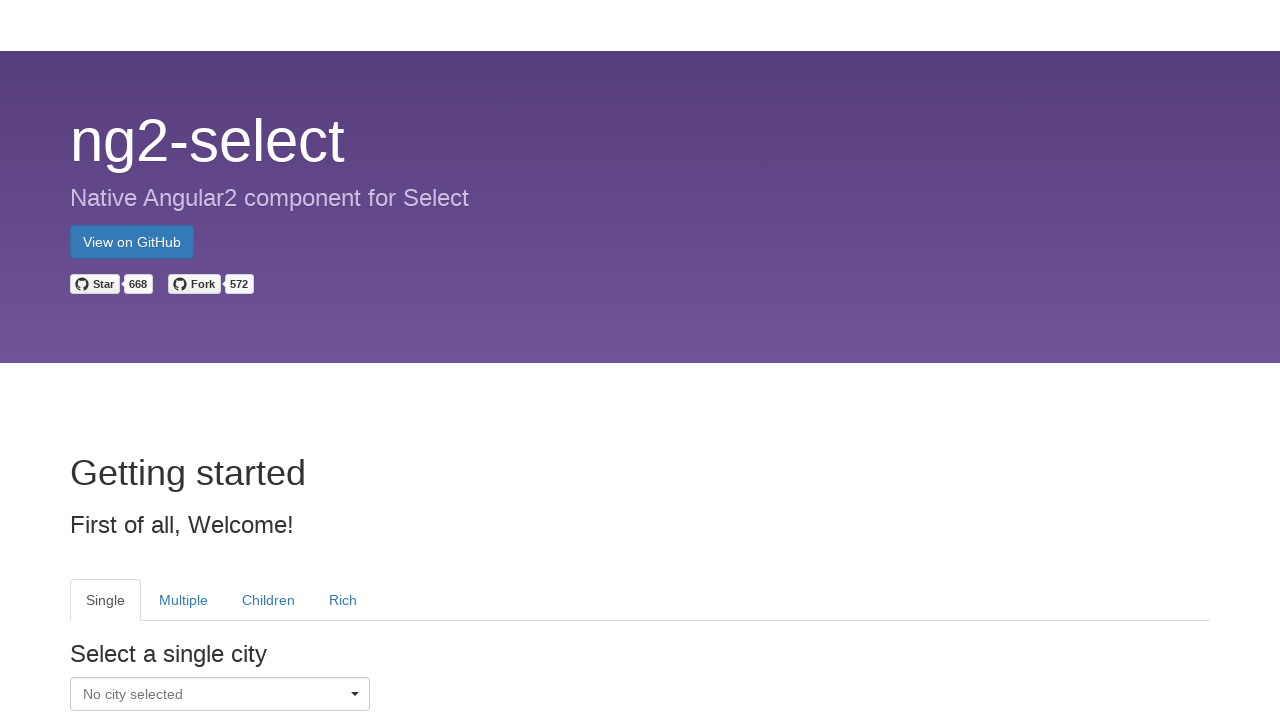

Clicked dropdown caret to open editable dropdown at (355, 697) on xpath=//tab[@heading='Single']//i[@class='caret pull-right']
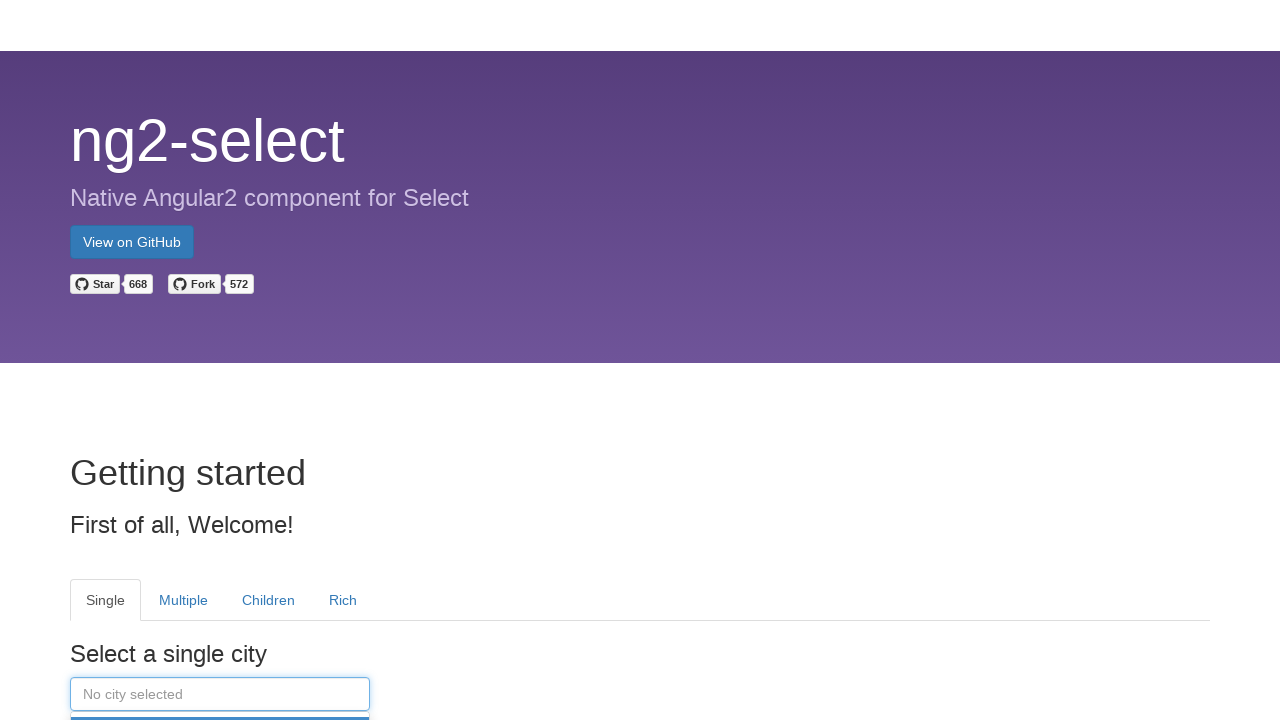

Typed 'Stockholm' in the editable dropdown search field on //tab[@heading='Single']//input
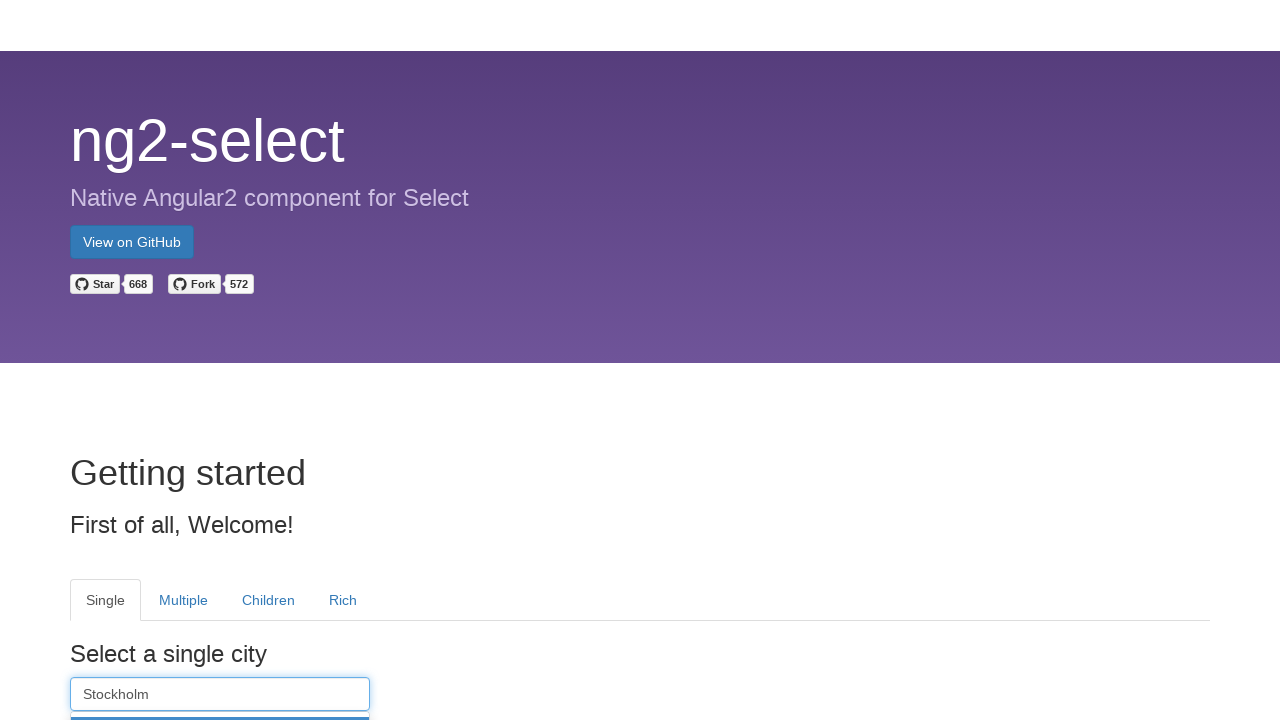

Filtered dropdown results loaded
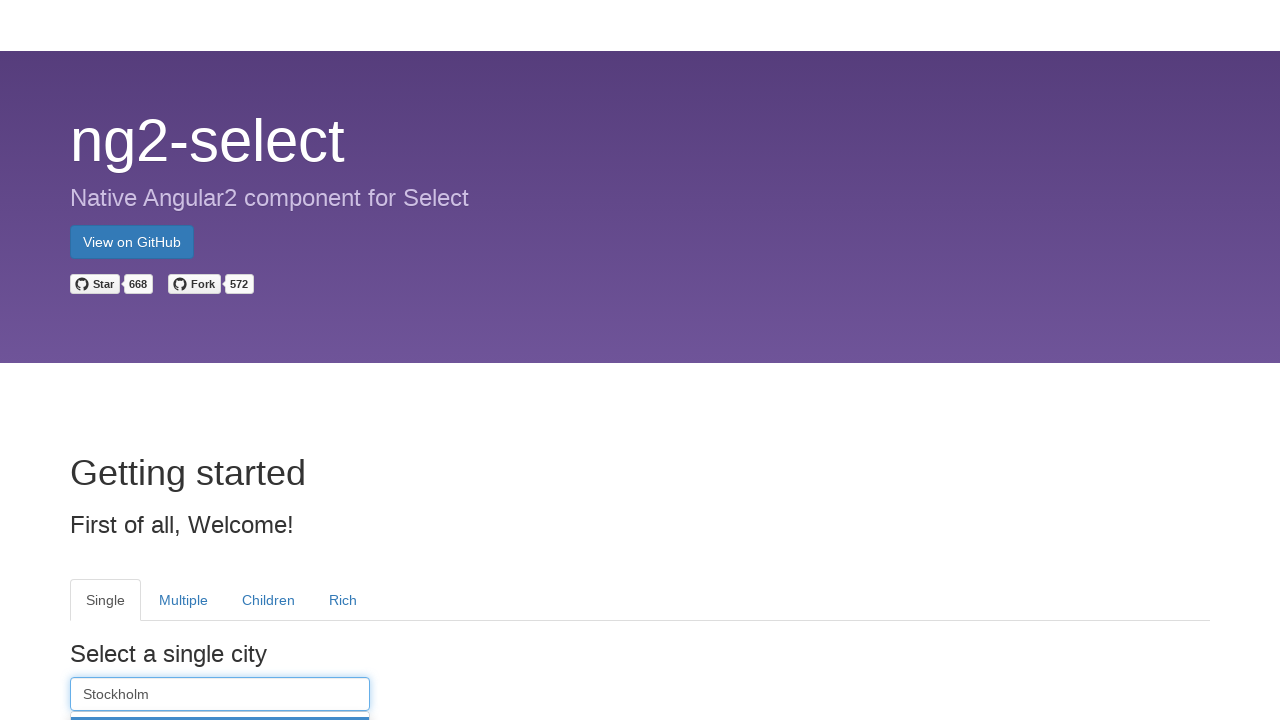

Selected 'Stockholm' from the filtered dropdown results at (220, 360) on xpath=//tab[@heading='Single']//a[@class='dropdown-item']/div[text()='Stockholm'
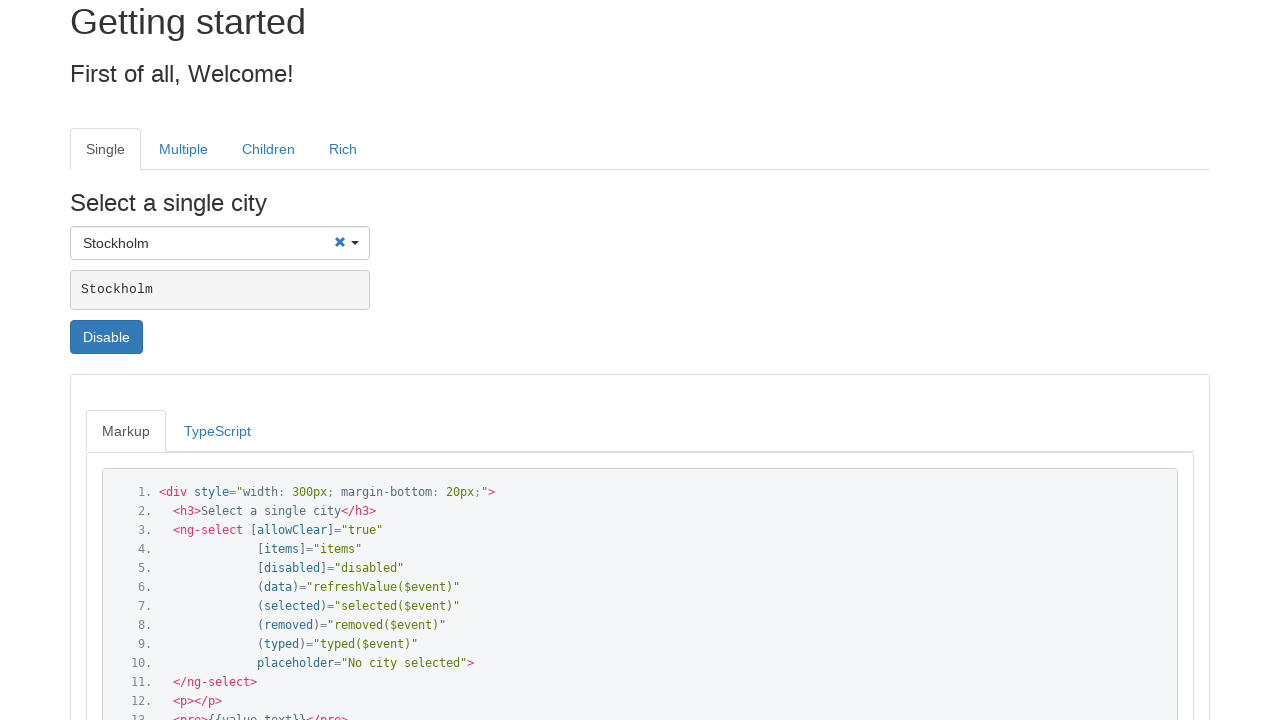

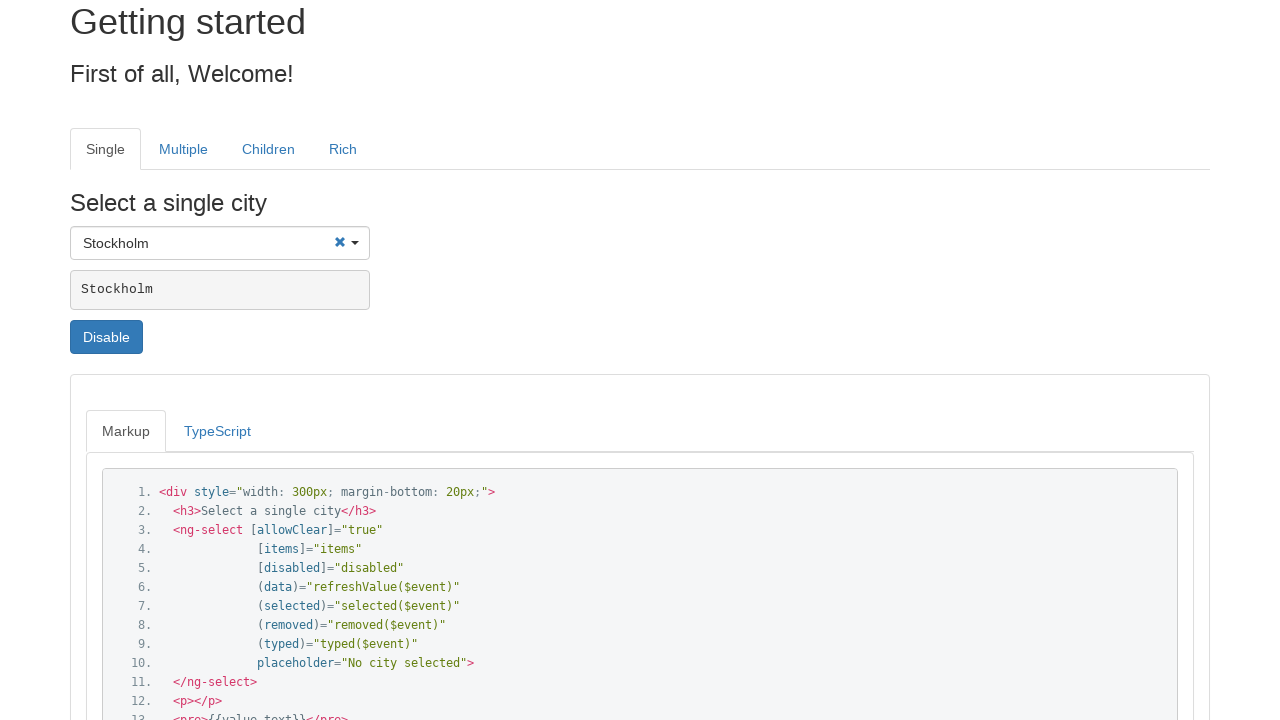